Navigates to products page and views details of the first product

Starting URL: https://automationexercise.com/

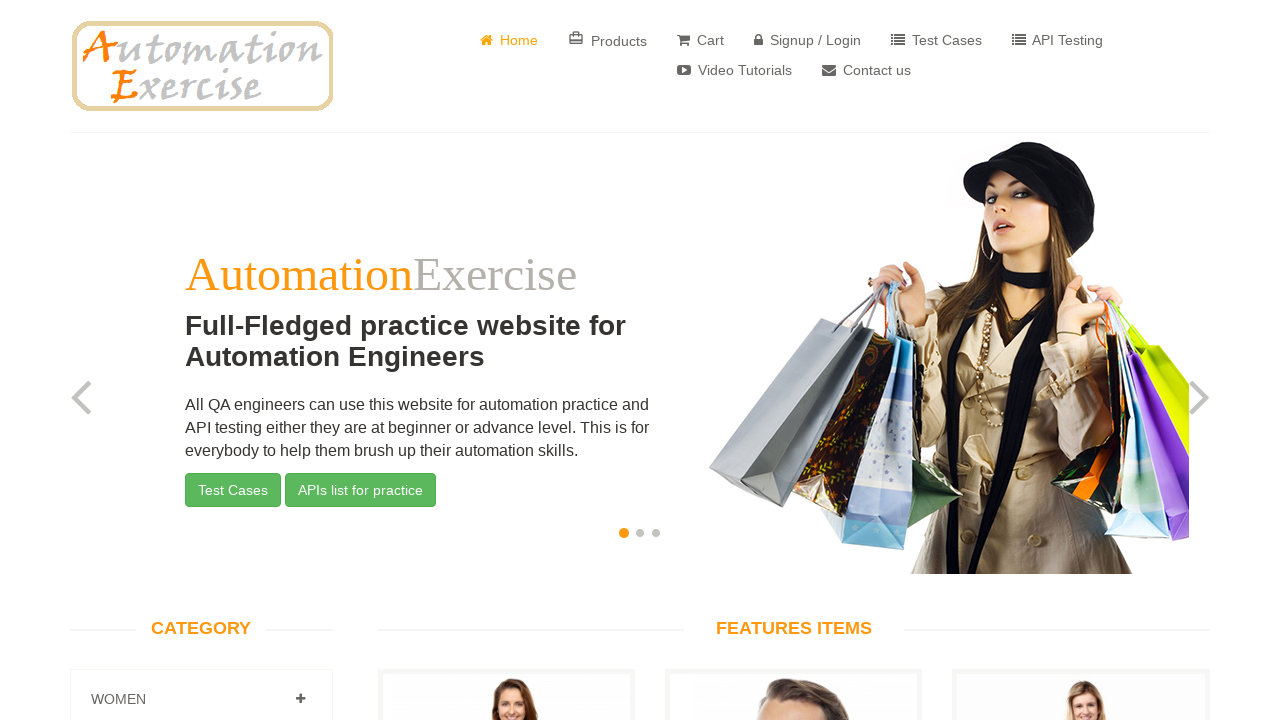

Clicked on Products link at (608, 40) on text=Products
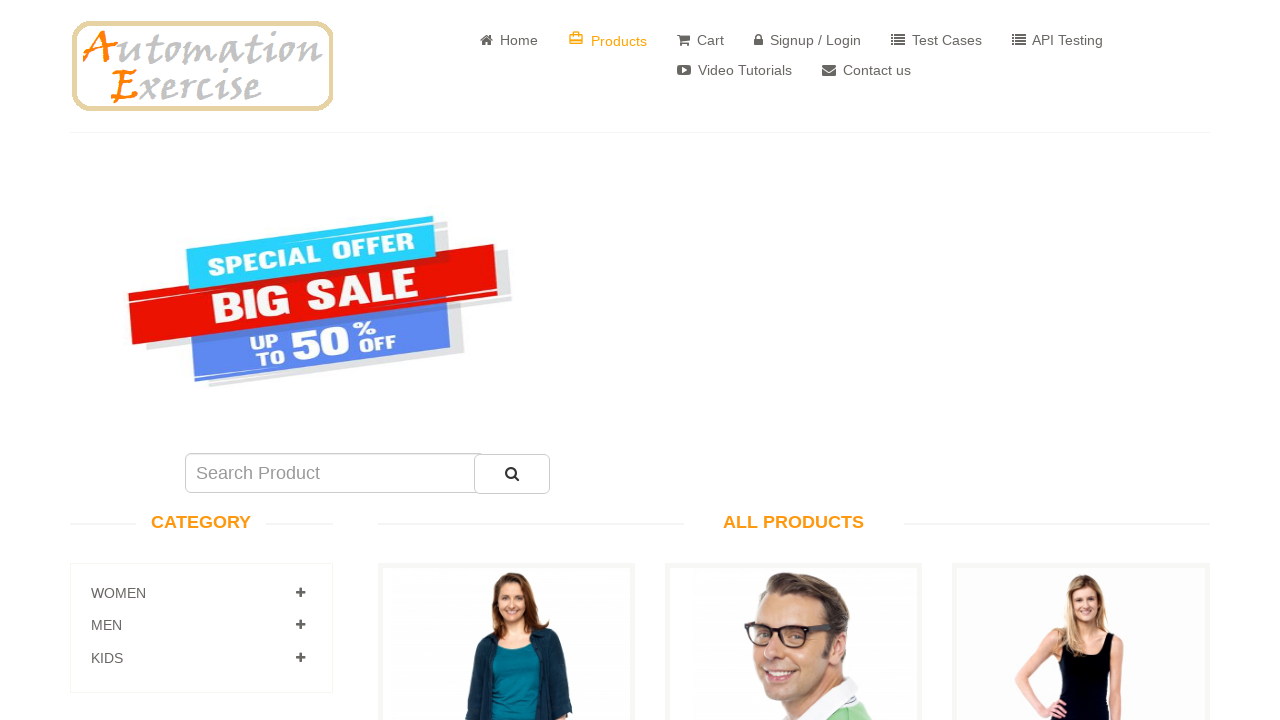

Products page loaded
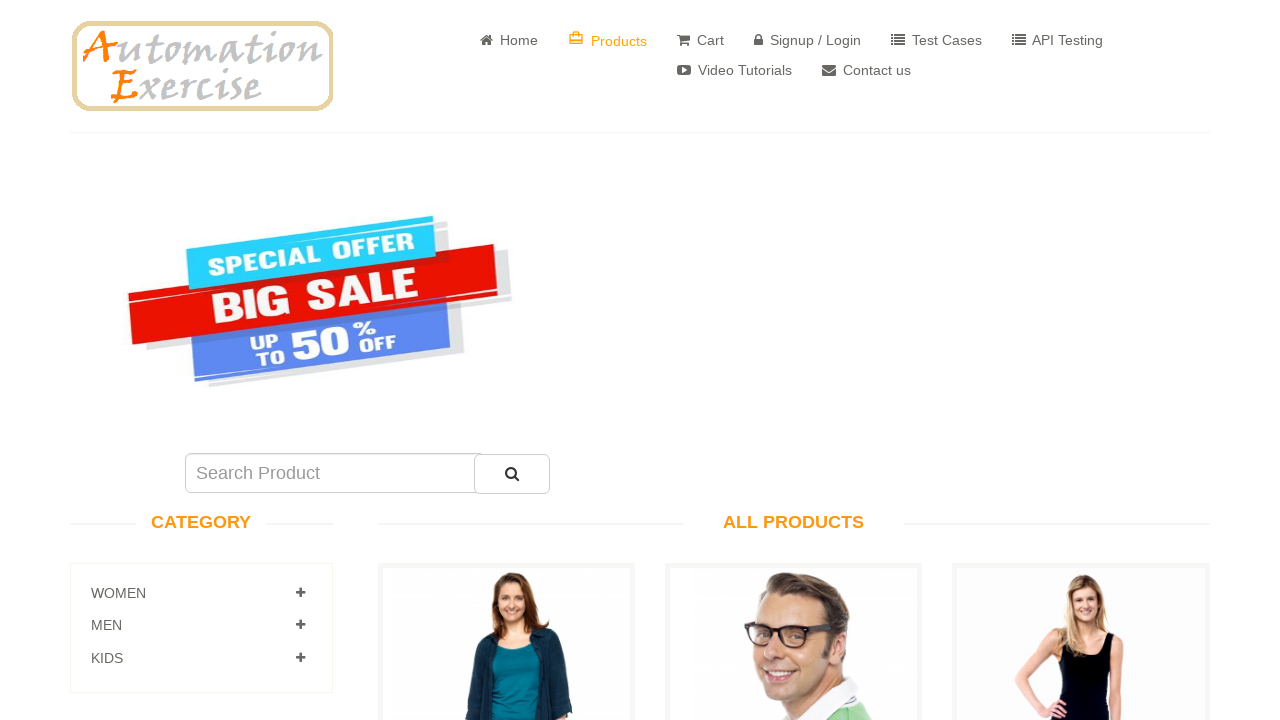

Clicked on first product to view details at (506, 361) on a[href='/product_details/1']
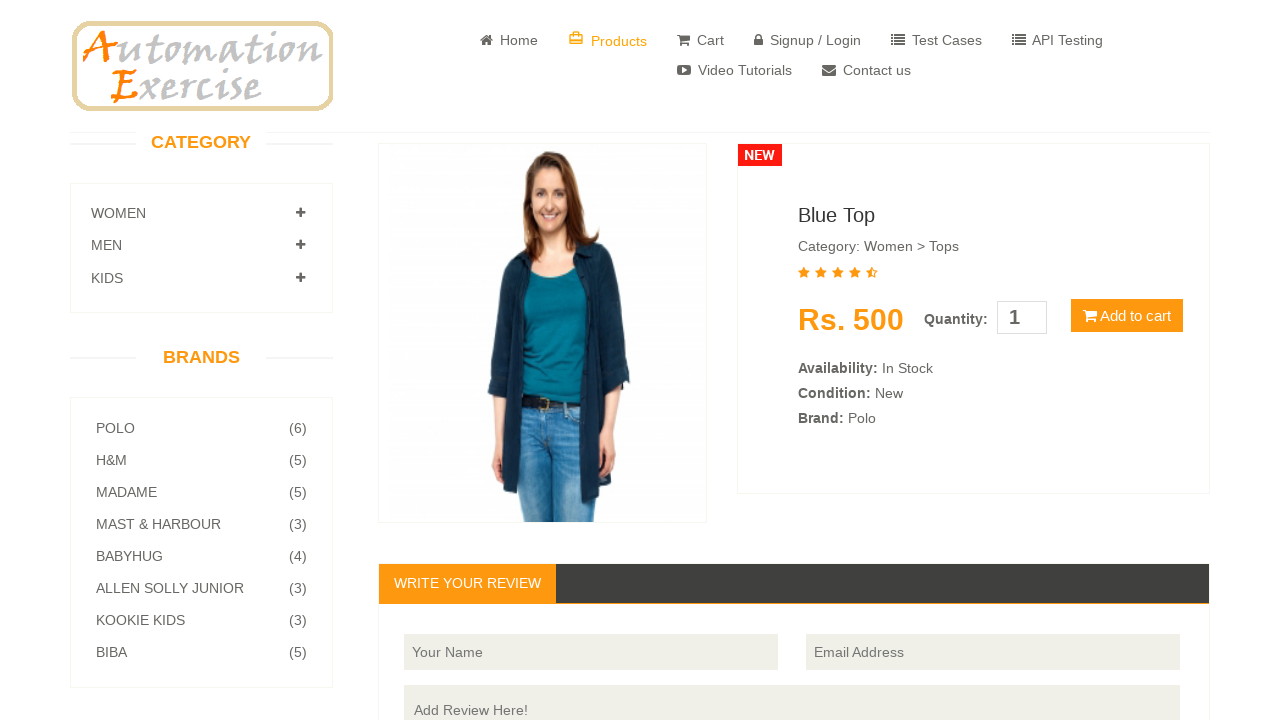

Product details page loaded
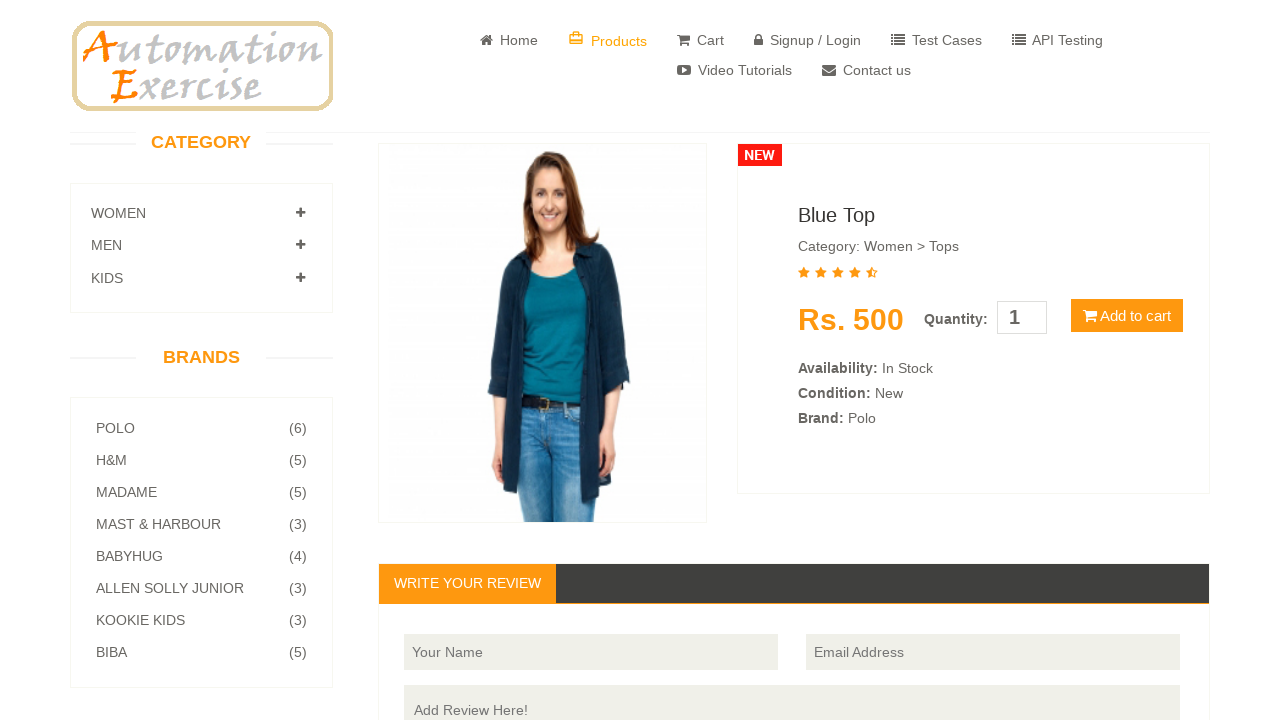

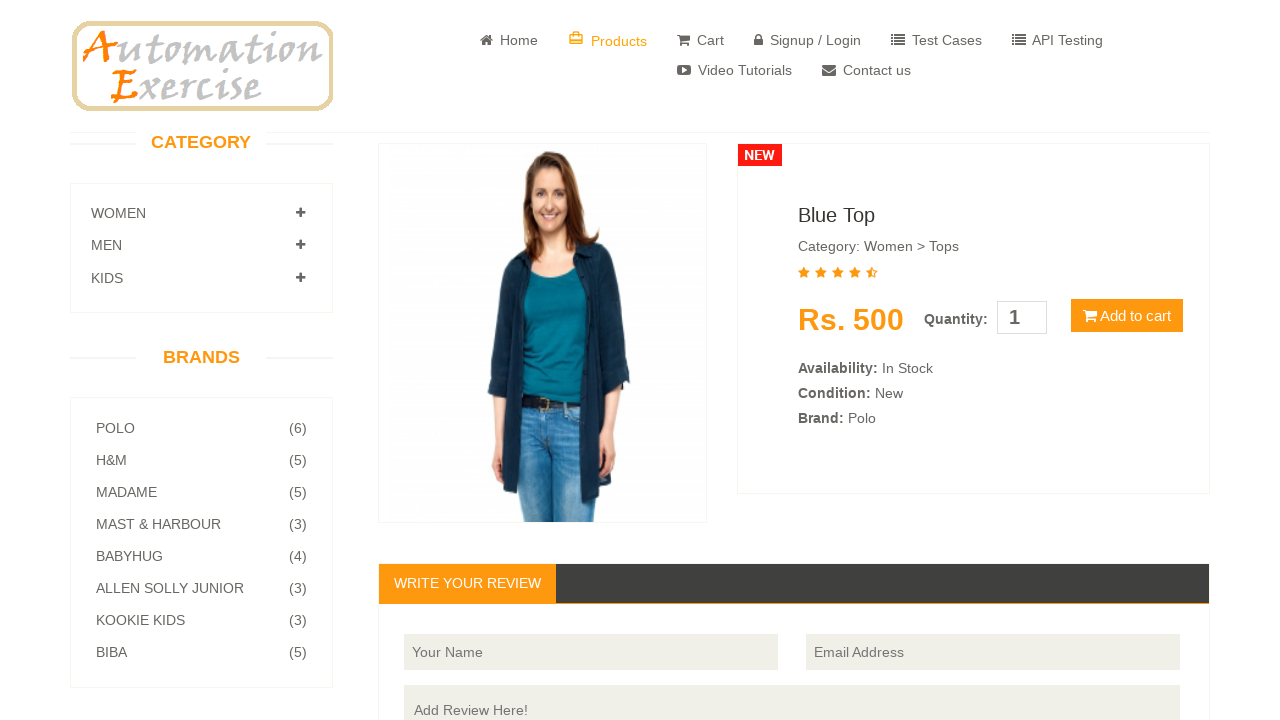